Navigates to a practice automation page, counts links in different sections, and opens footer links in new tabs to verify they work

Starting URL: https://www.rahulshettyacademy.com/AutomationPractice/

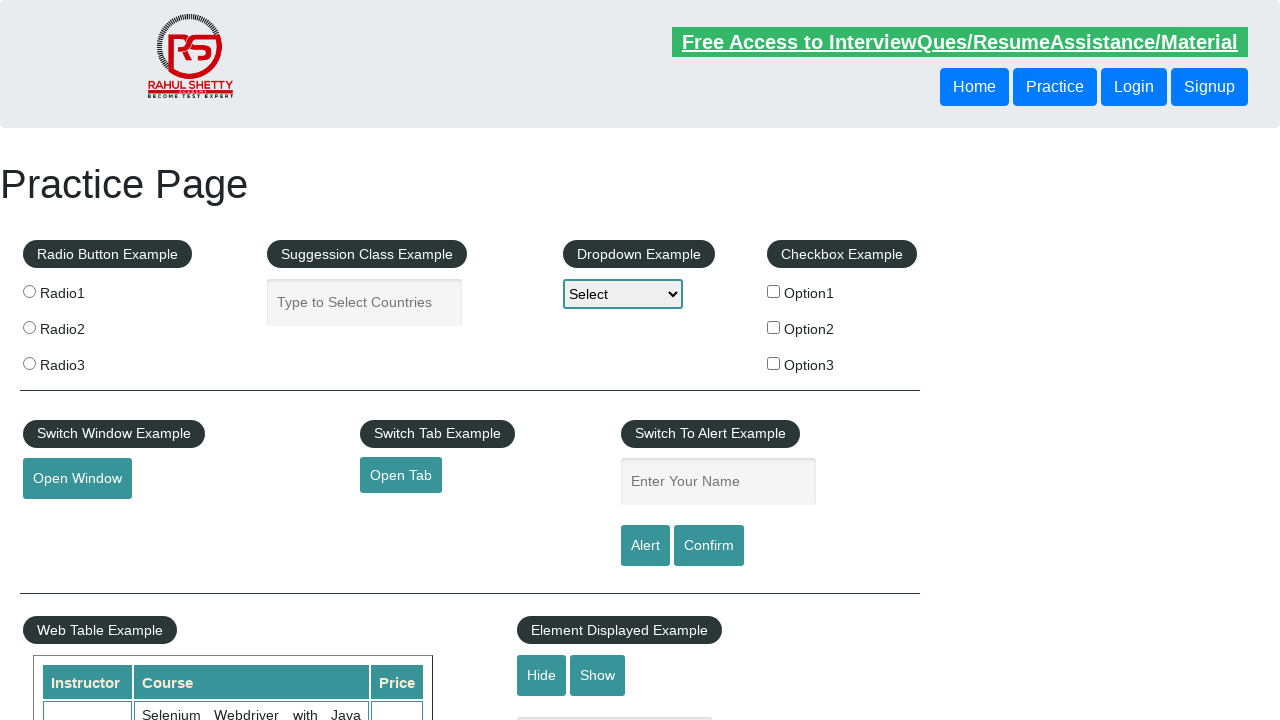

Counted total links on page: 27
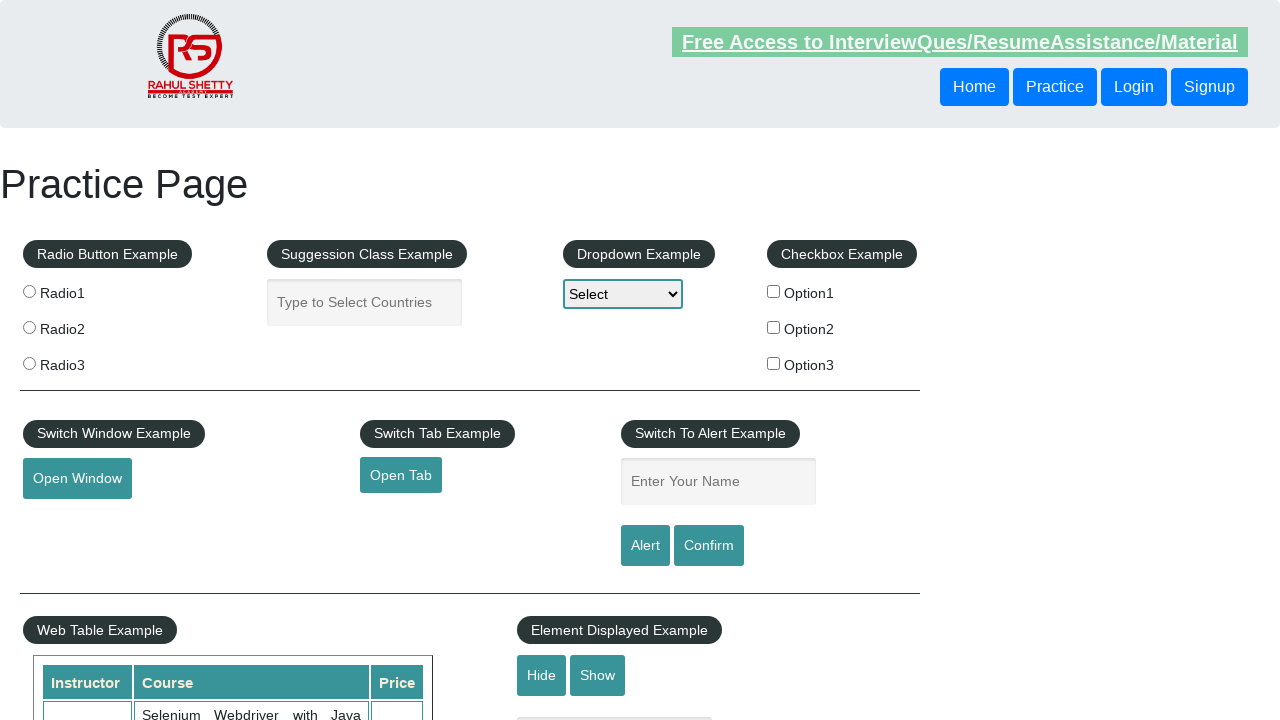

Located footer section with ID 'gf-BIG'
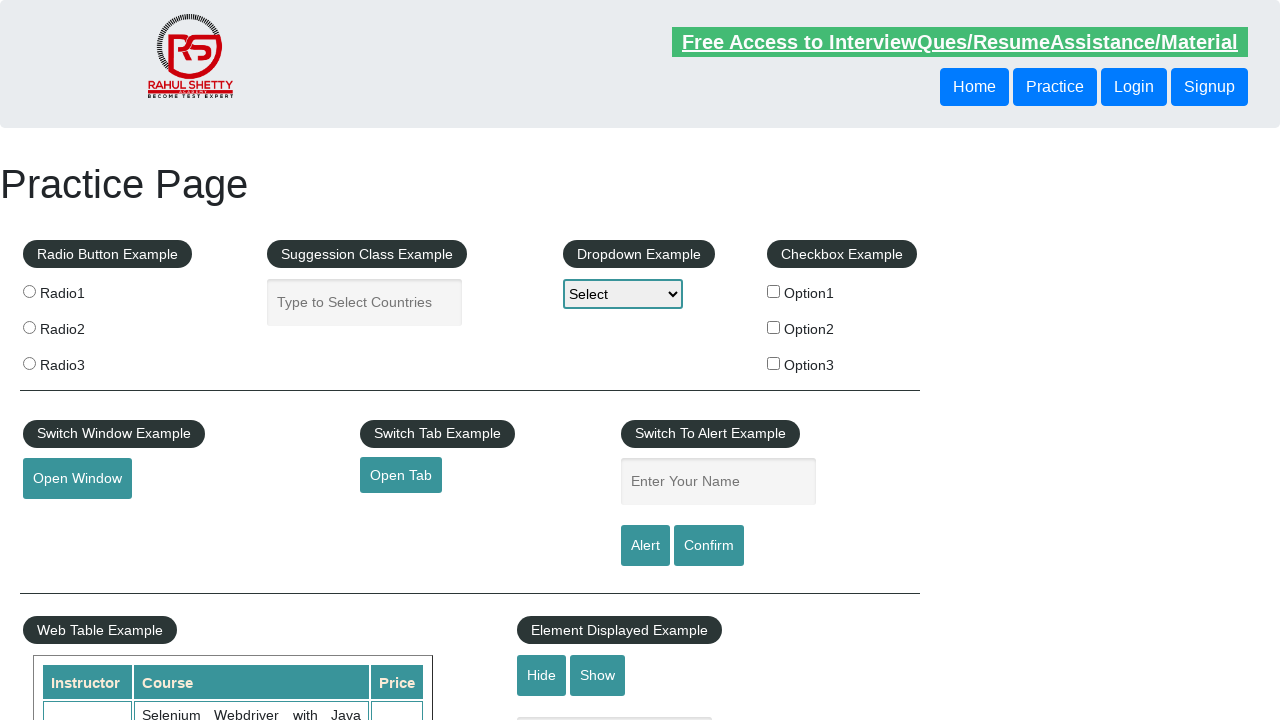

Counted links in footer section: 20
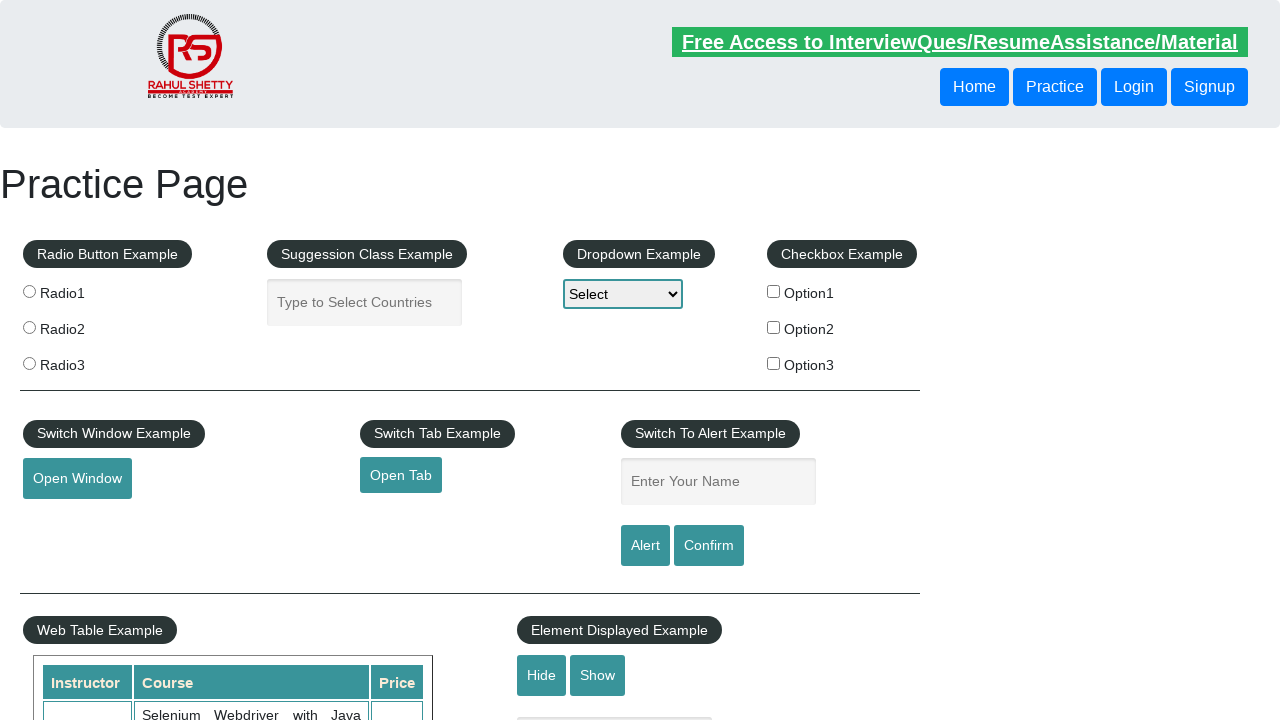

Located first column of footer section
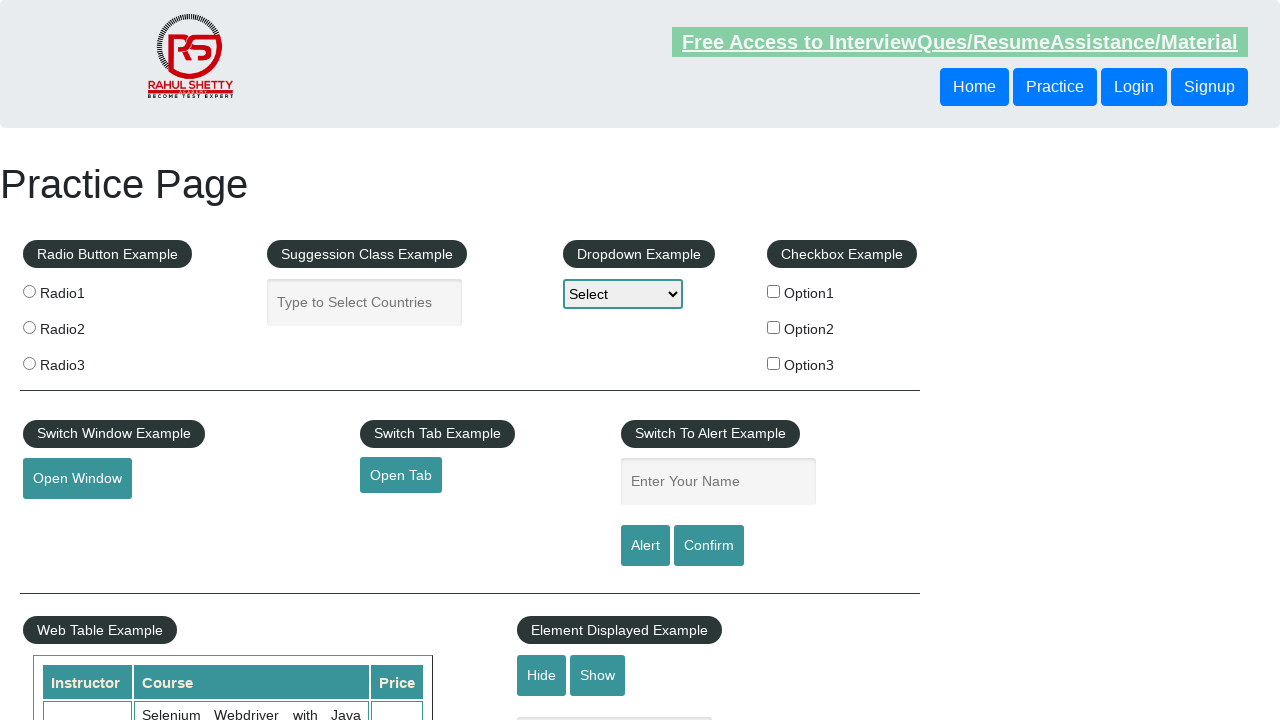

Counted links in first column of footer: 5
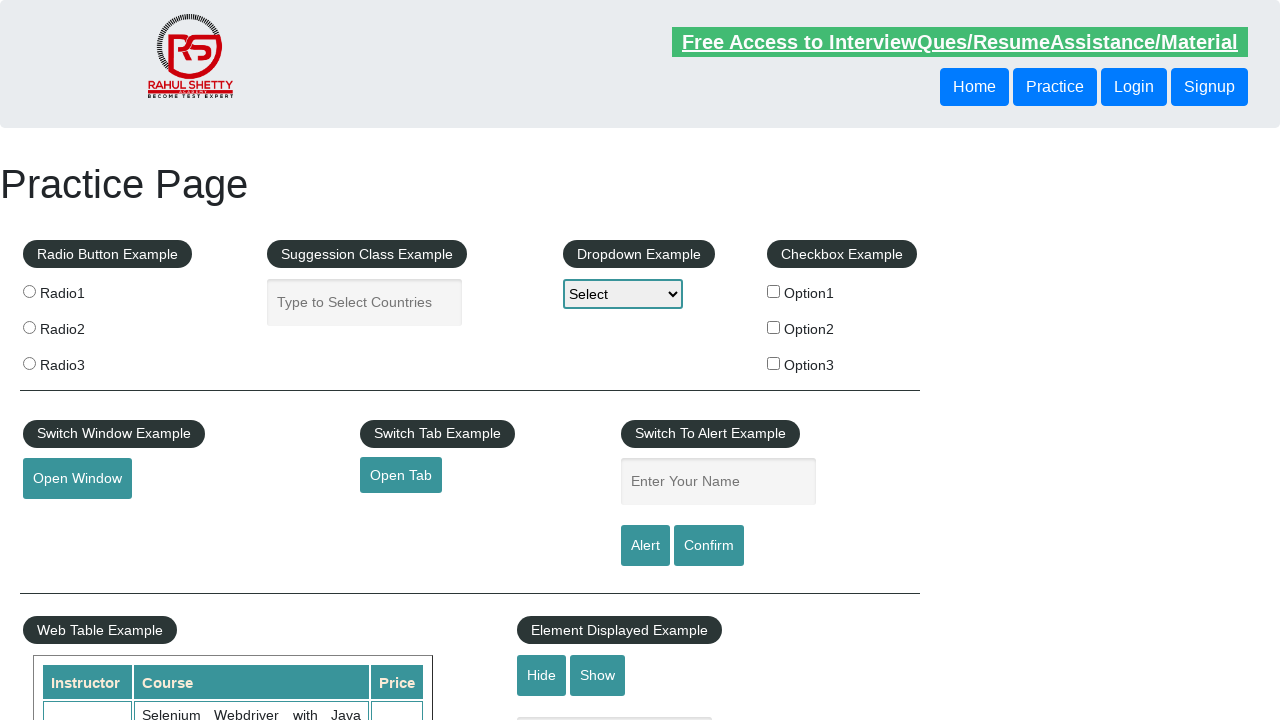

Opened footer link 1 in new tab
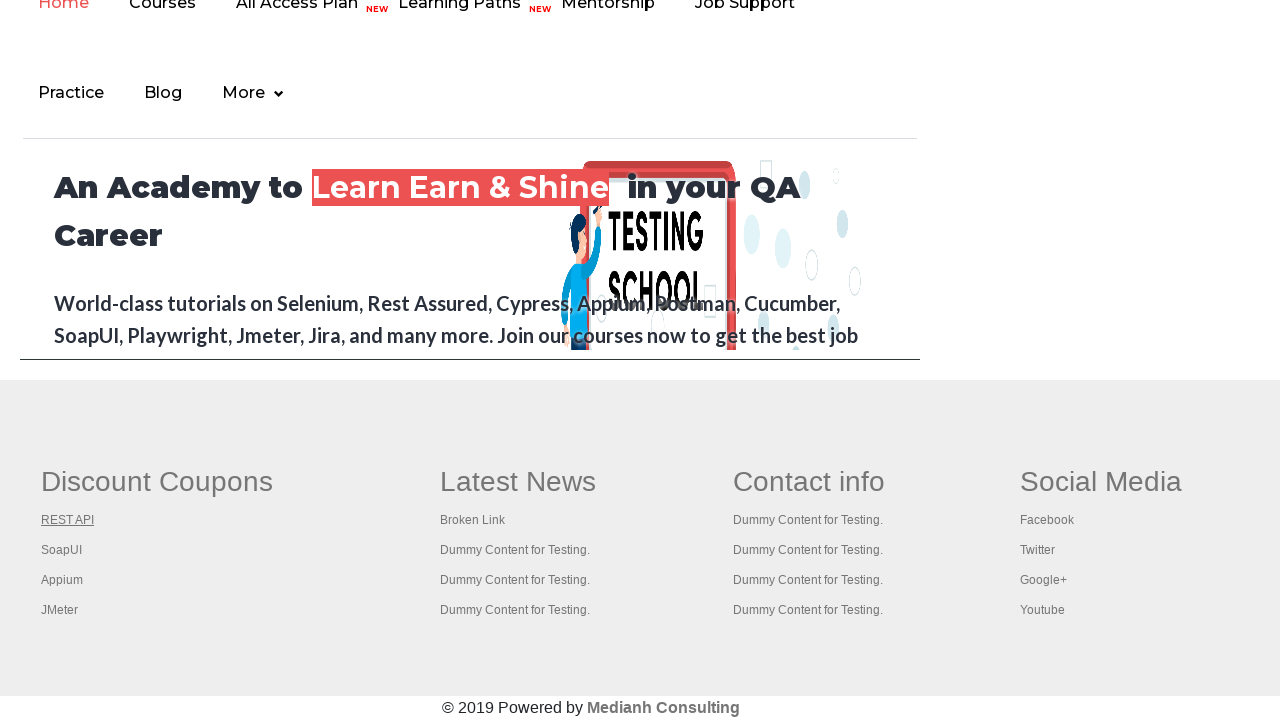

New tab loaded with title: REST API Tutorial
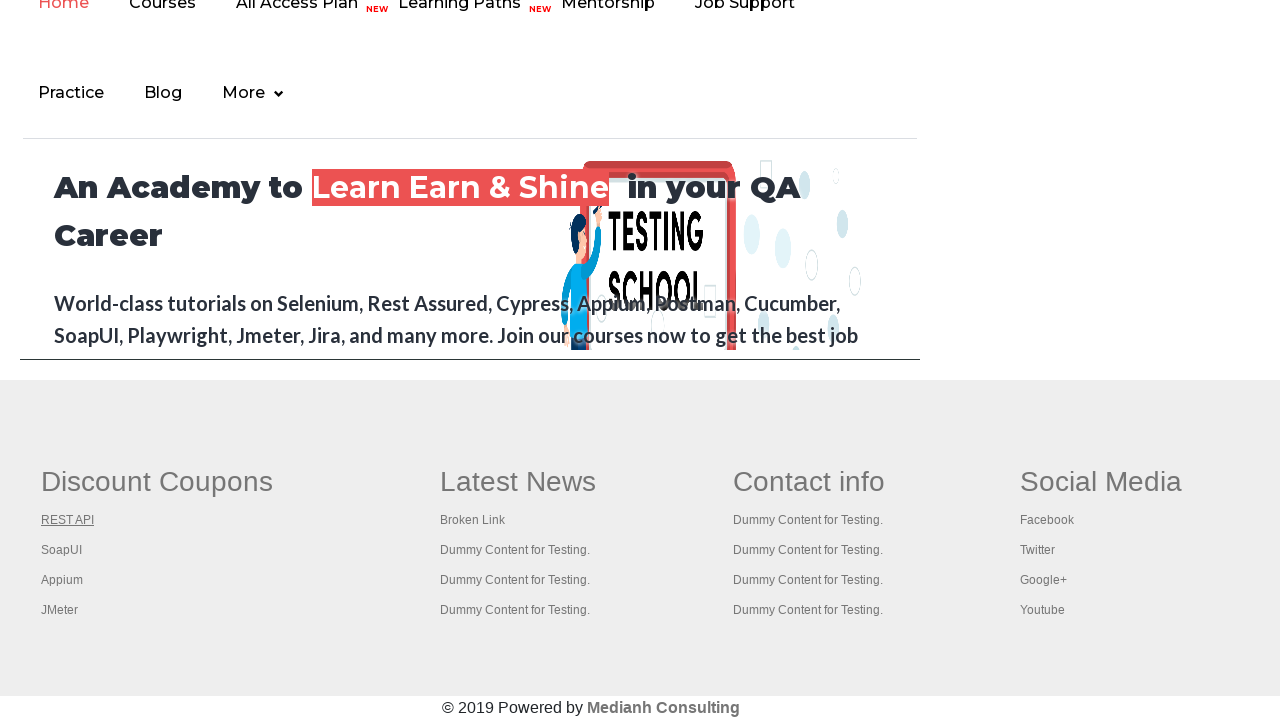

Closed new tab after verifying link 1
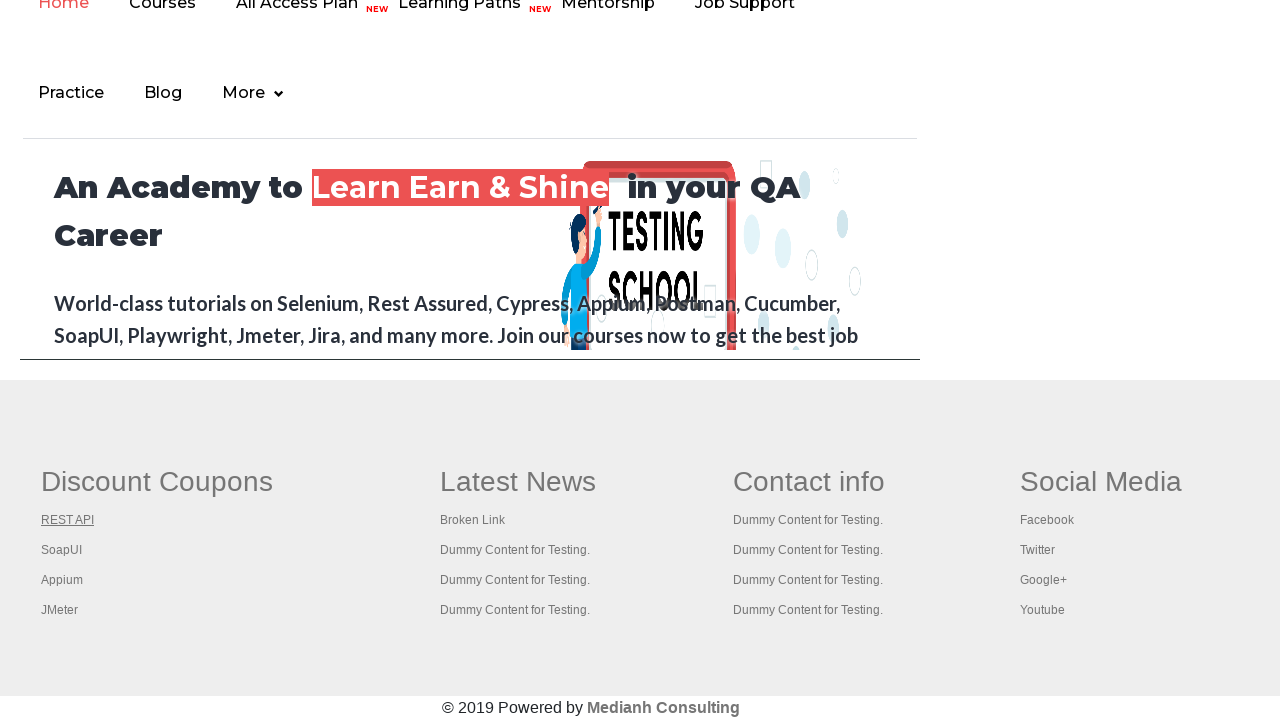

Opened footer link 2 in new tab
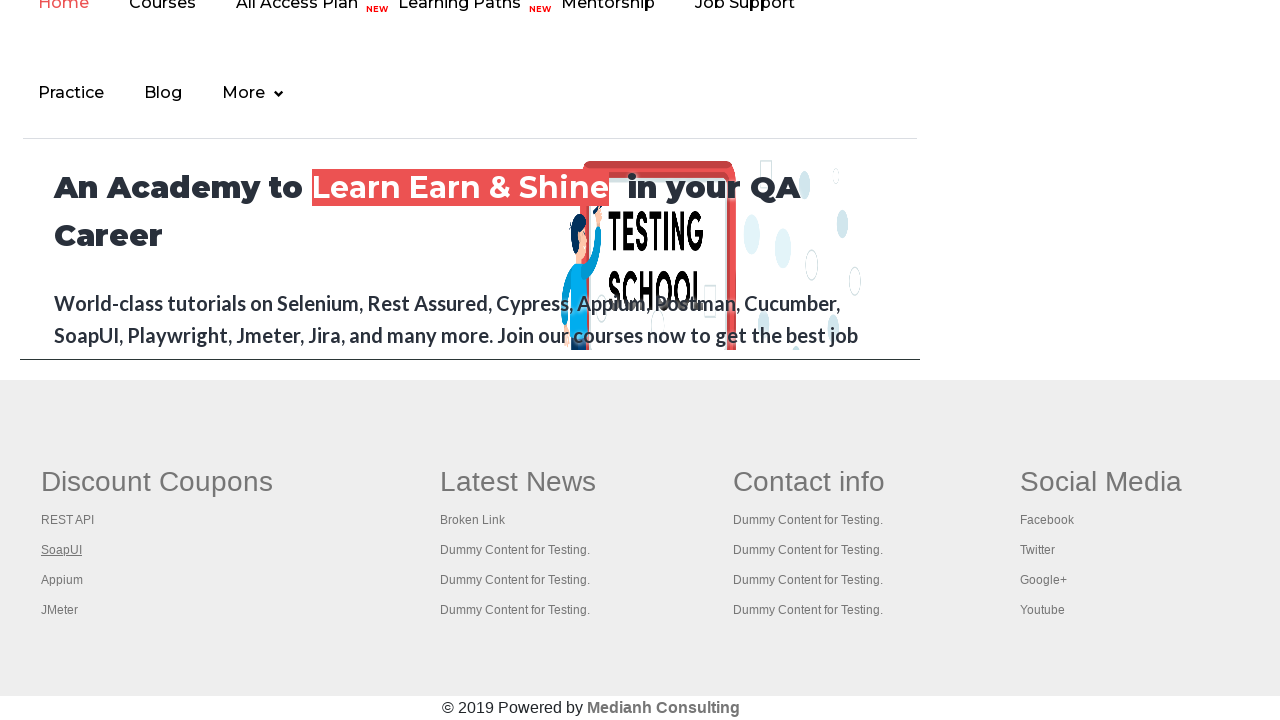

New tab loaded with title: The World’s Most Popular API Testing Tool | SoapUI
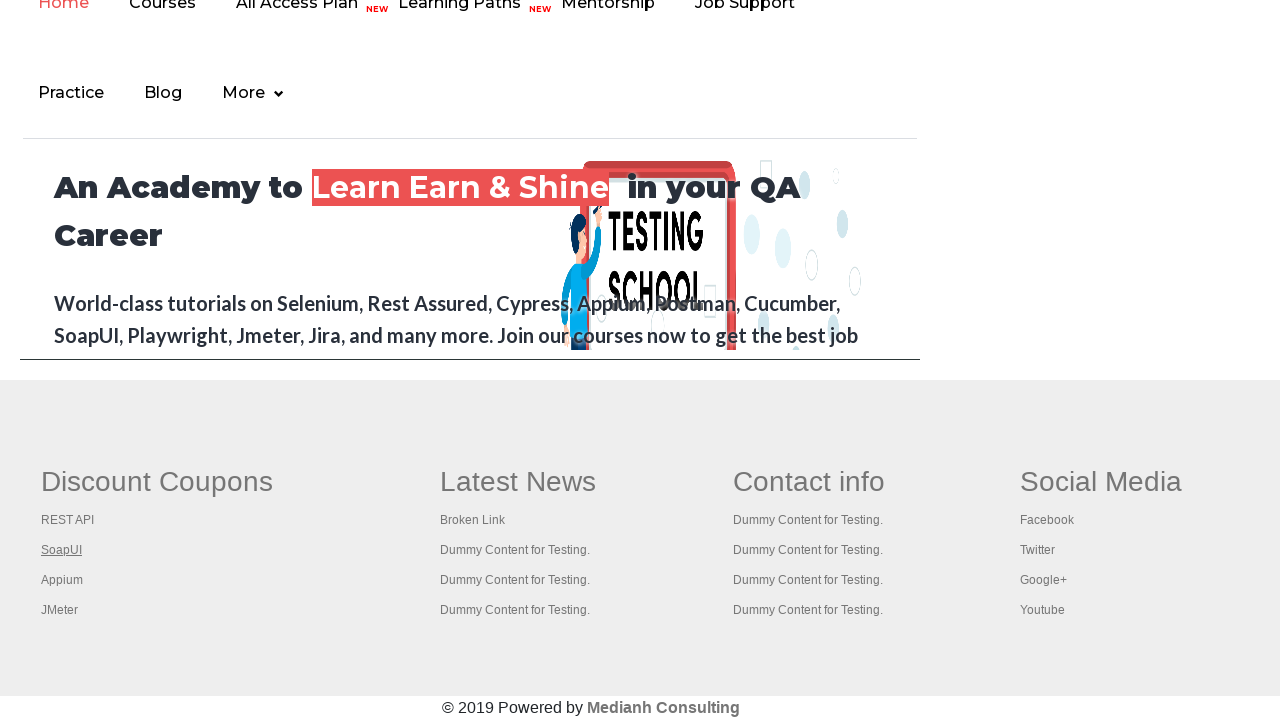

Closed new tab after verifying link 2
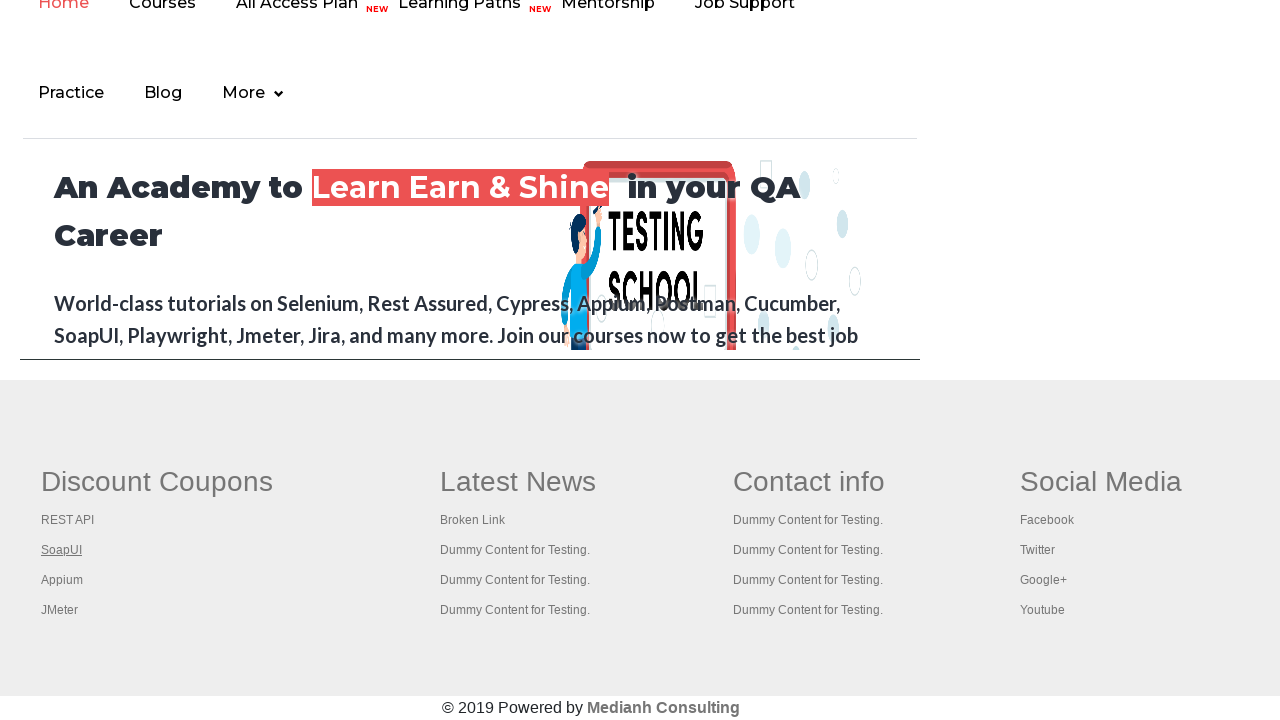

Opened footer link 3 in new tab
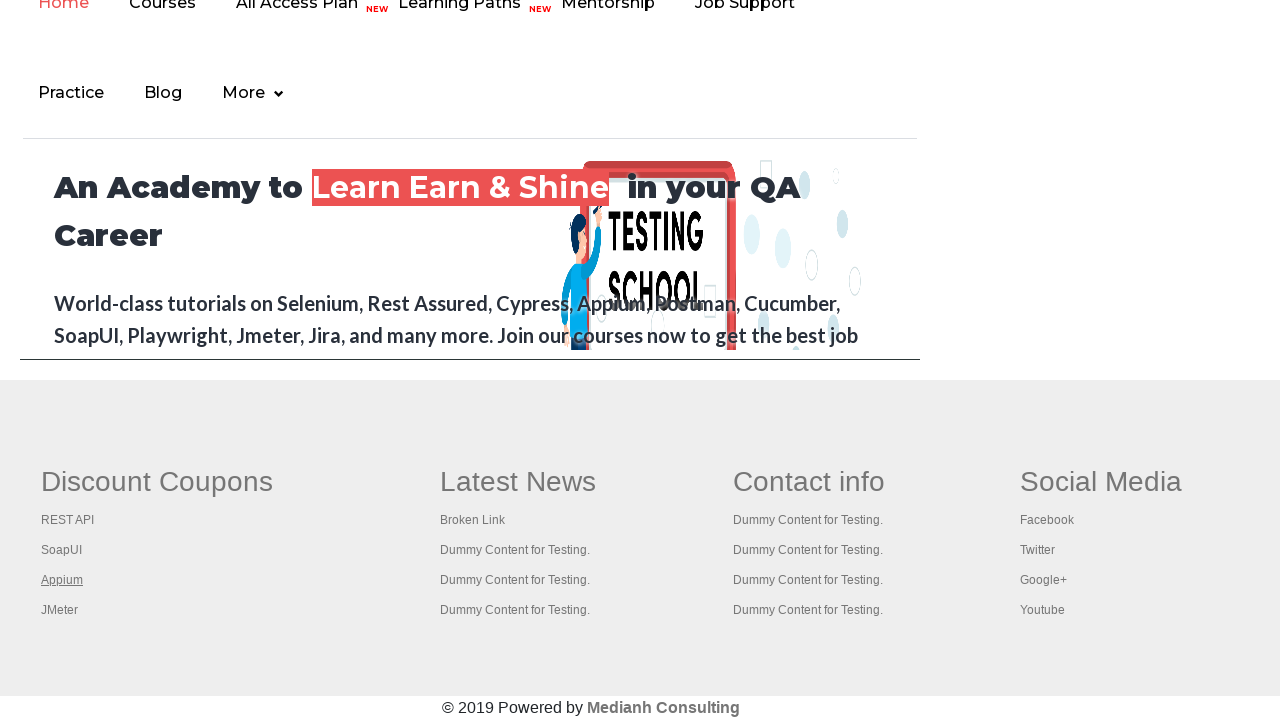

New tab loaded with title: 
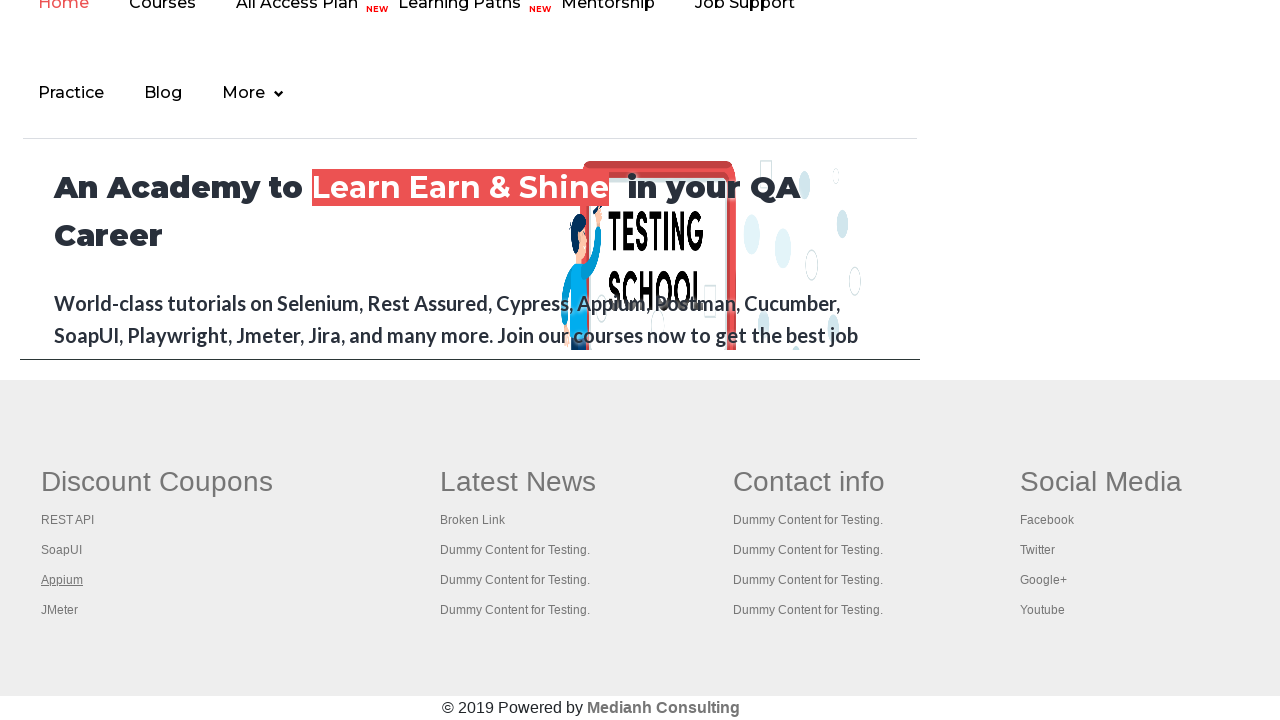

Closed new tab after verifying link 3
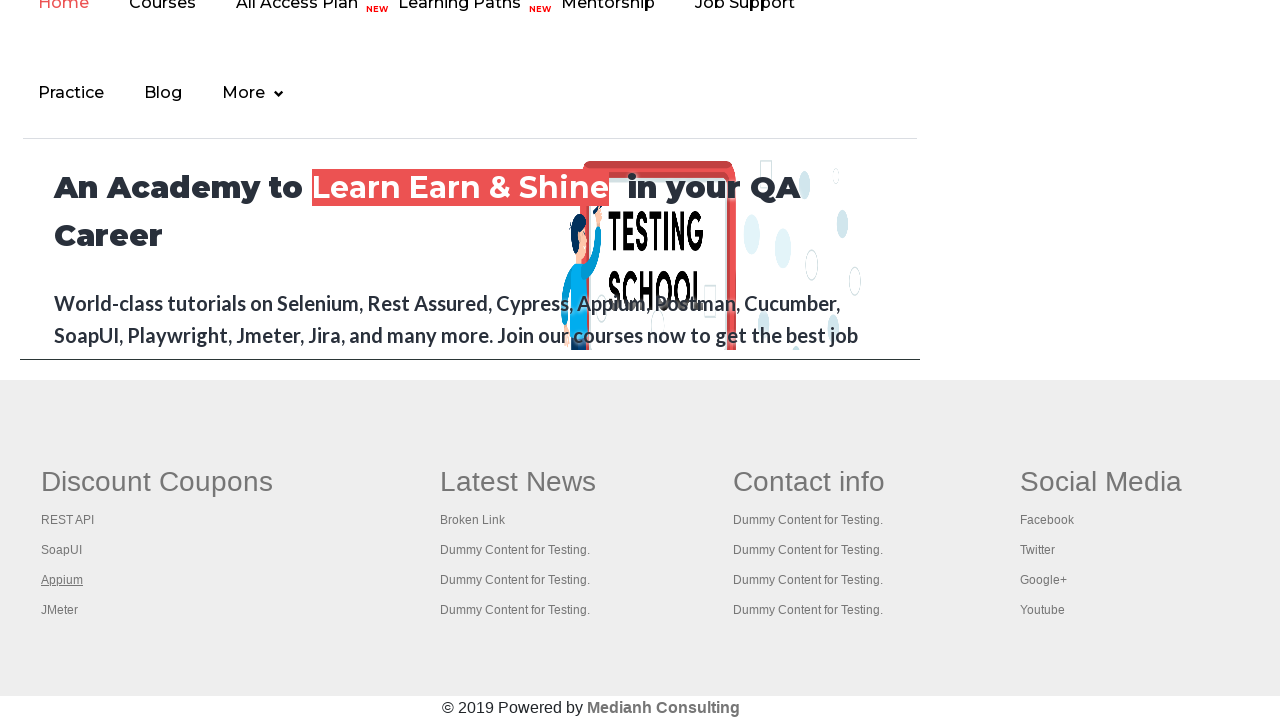

Opened footer link 4 in new tab
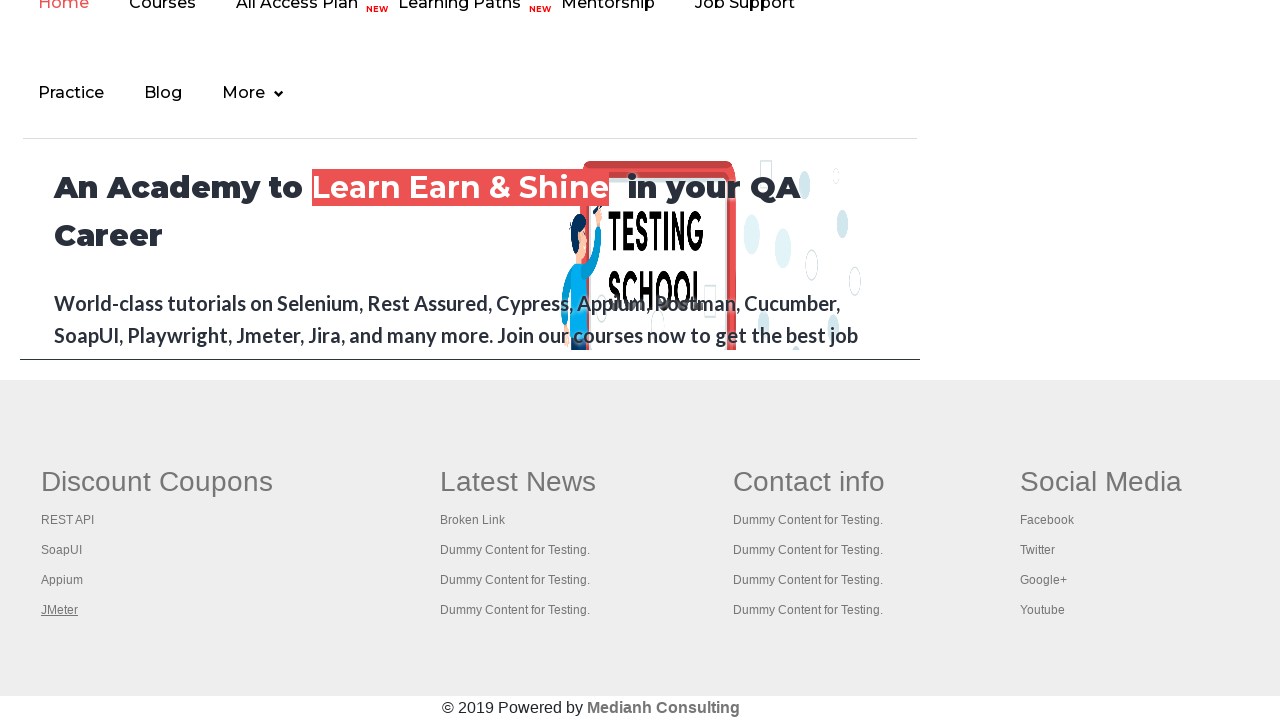

New tab loaded with title: Apache JMeter - Apache JMeter™
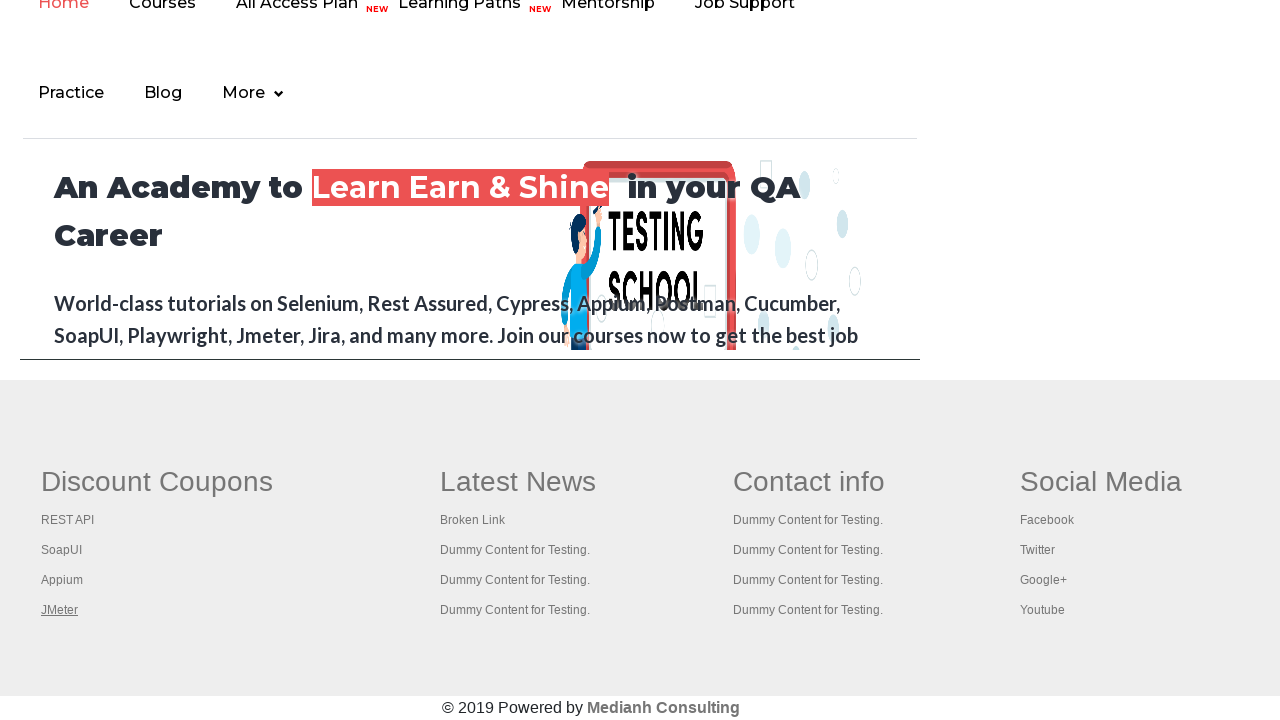

Closed new tab after verifying link 4
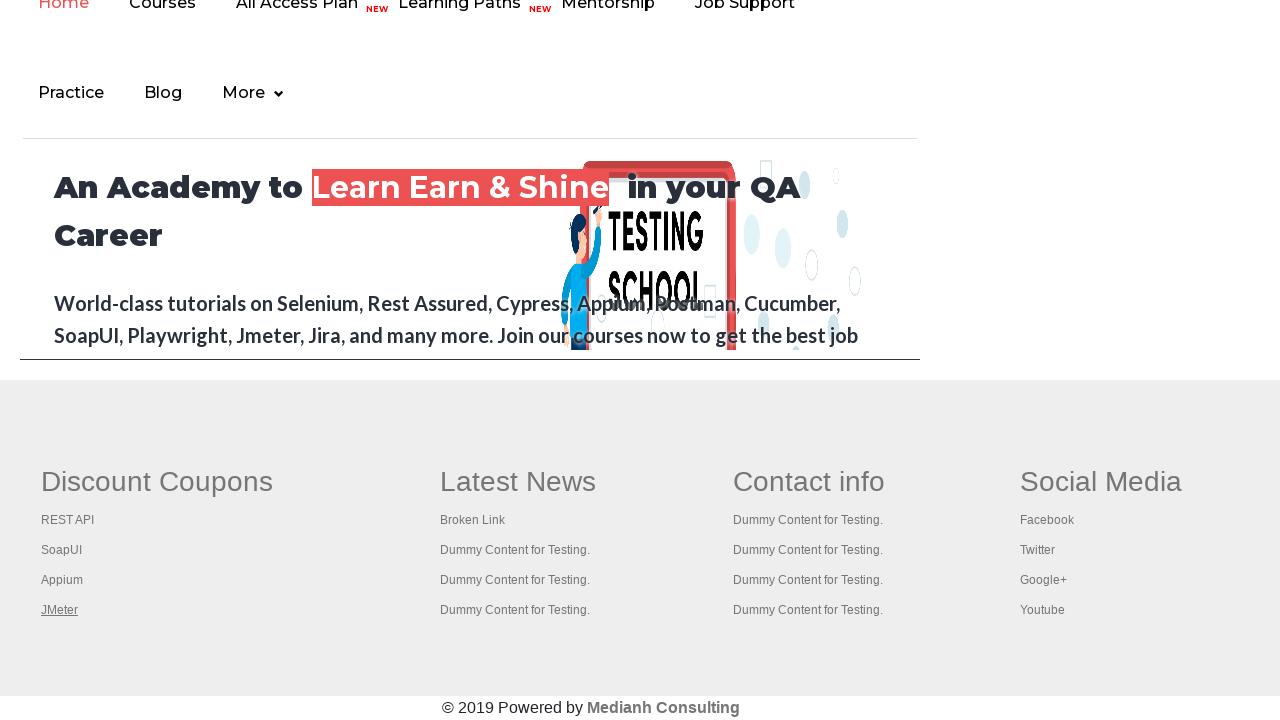

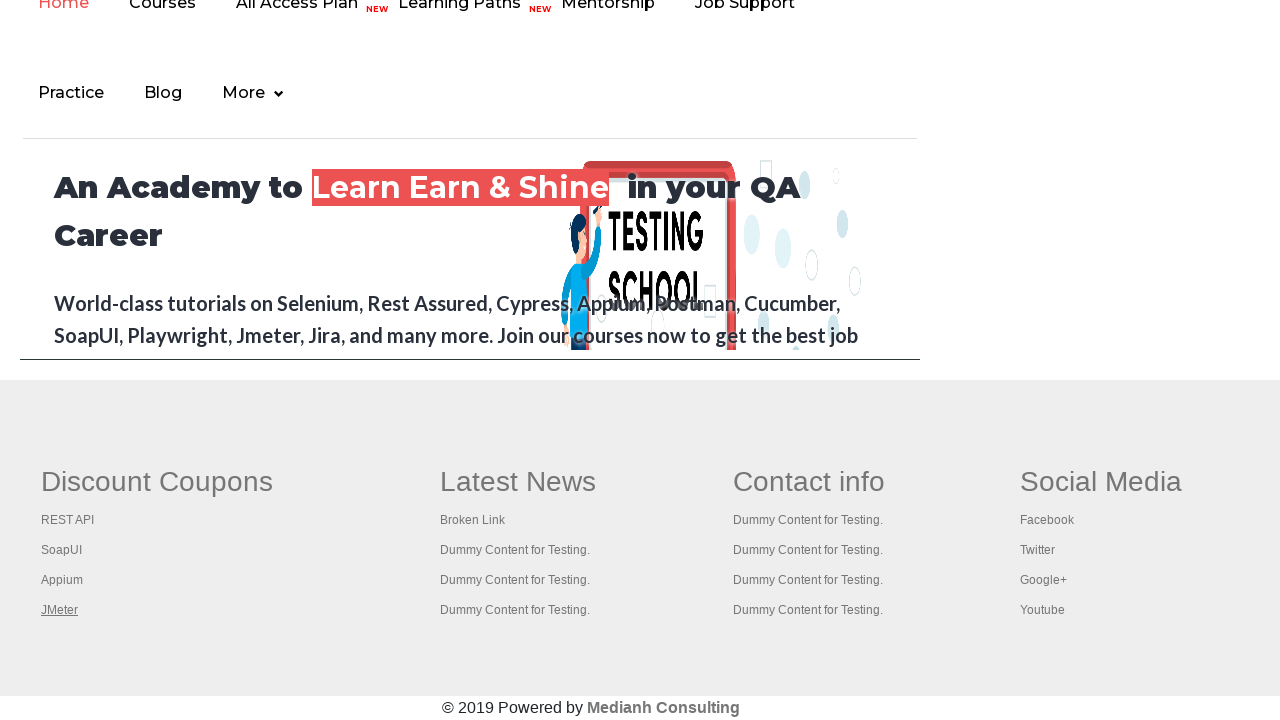